Navigates to a page with loading images and waits for them to fully load by monitoring a status text element

Starting URL: https://bonigarcia.dev/selenium-webdriver-java/loading-images.html

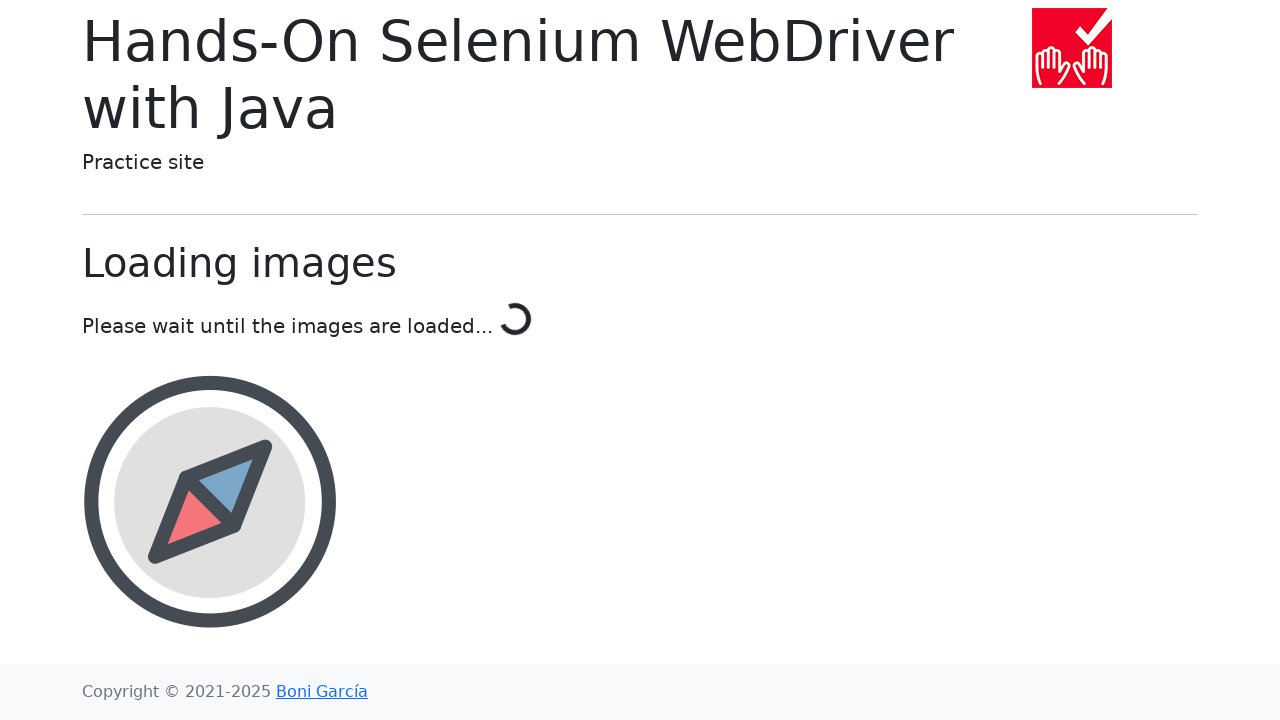

Navigated to loading images page
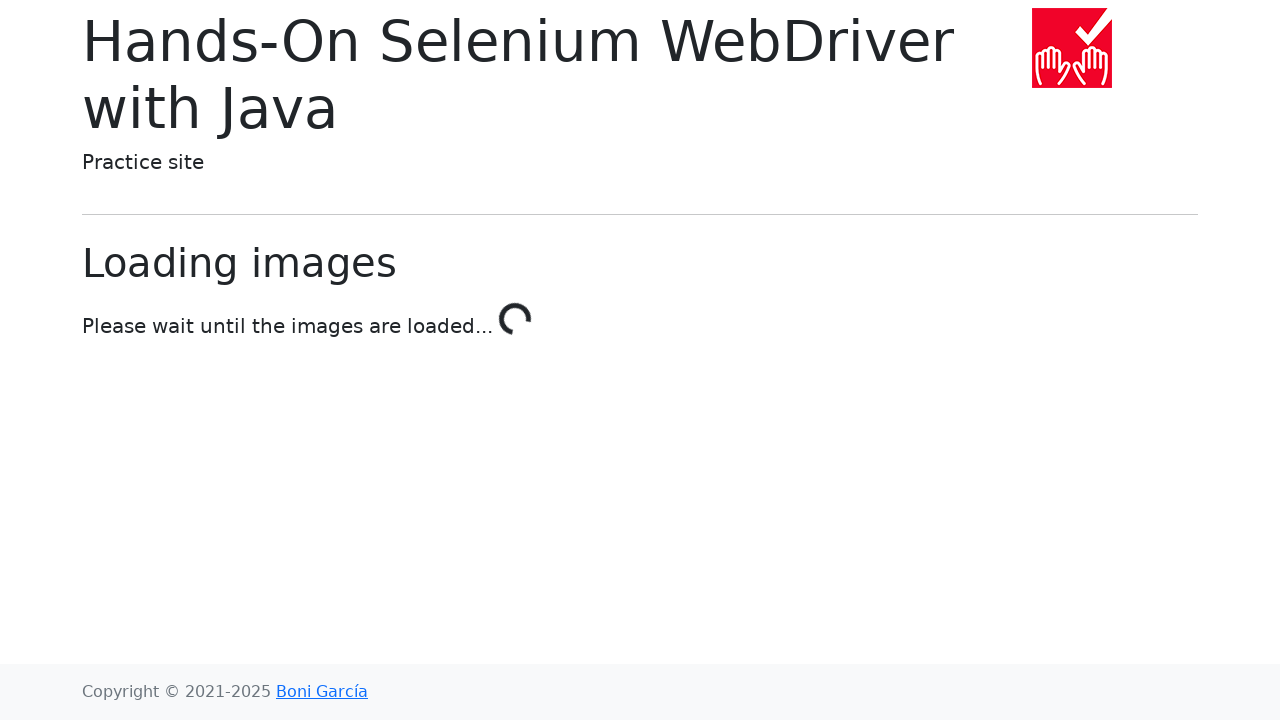

Waited for status text to show 'Done!' - images finished loading
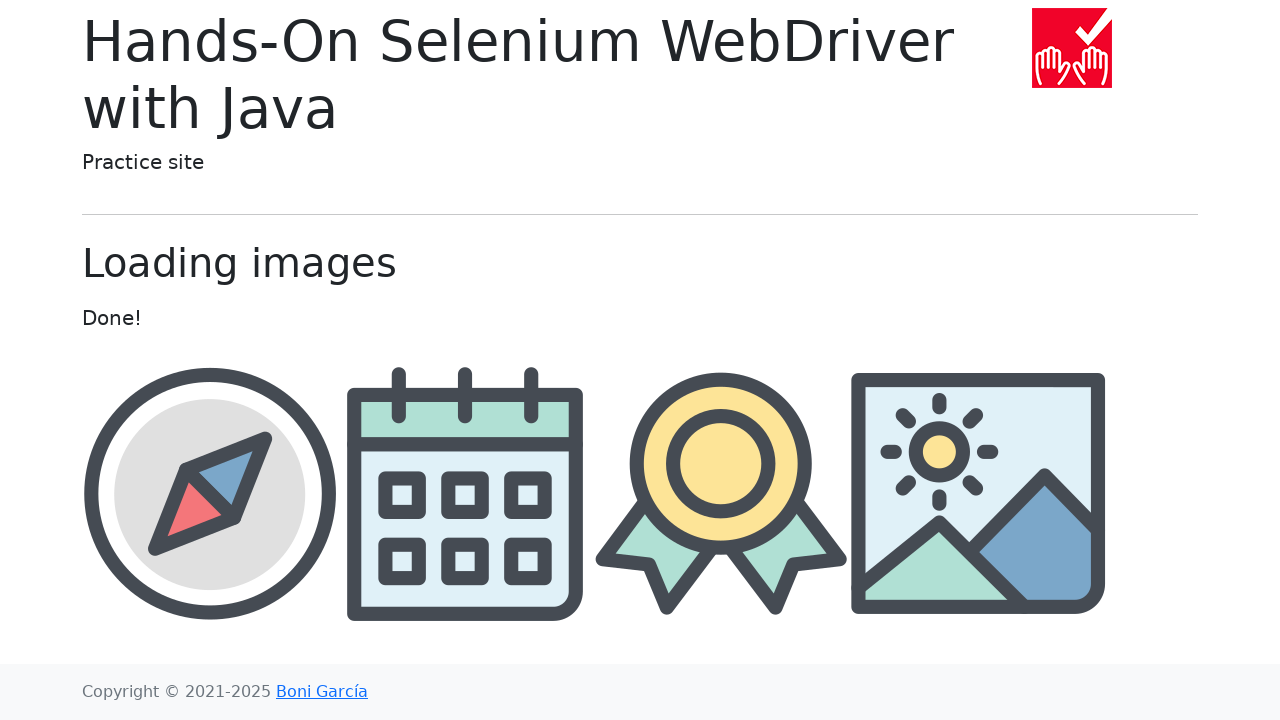

Verified that images are present on the page
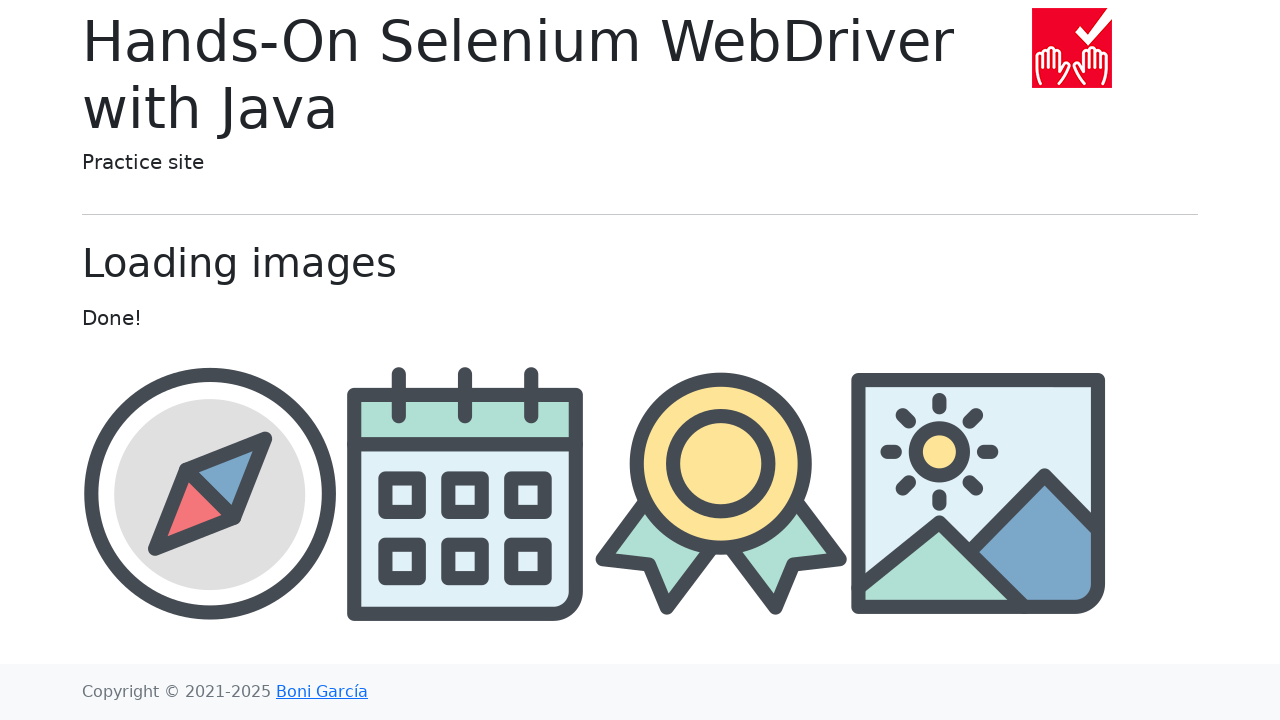

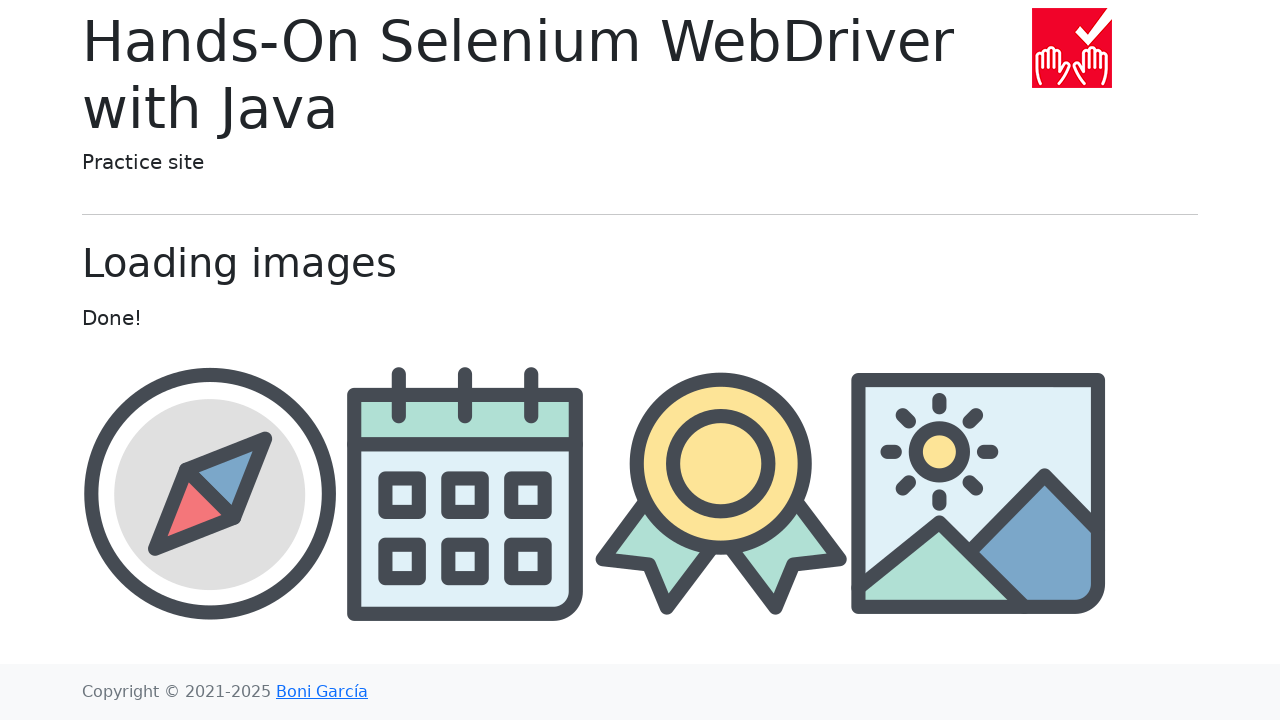